Tests a math challenge form by reading a value from the page, calculating a mathematical formula (log of absolute value of 12*sin(x)), filling in the answer, checking required checkboxes, and submitting the form

Starting URL: http://suninjuly.github.io/math.html

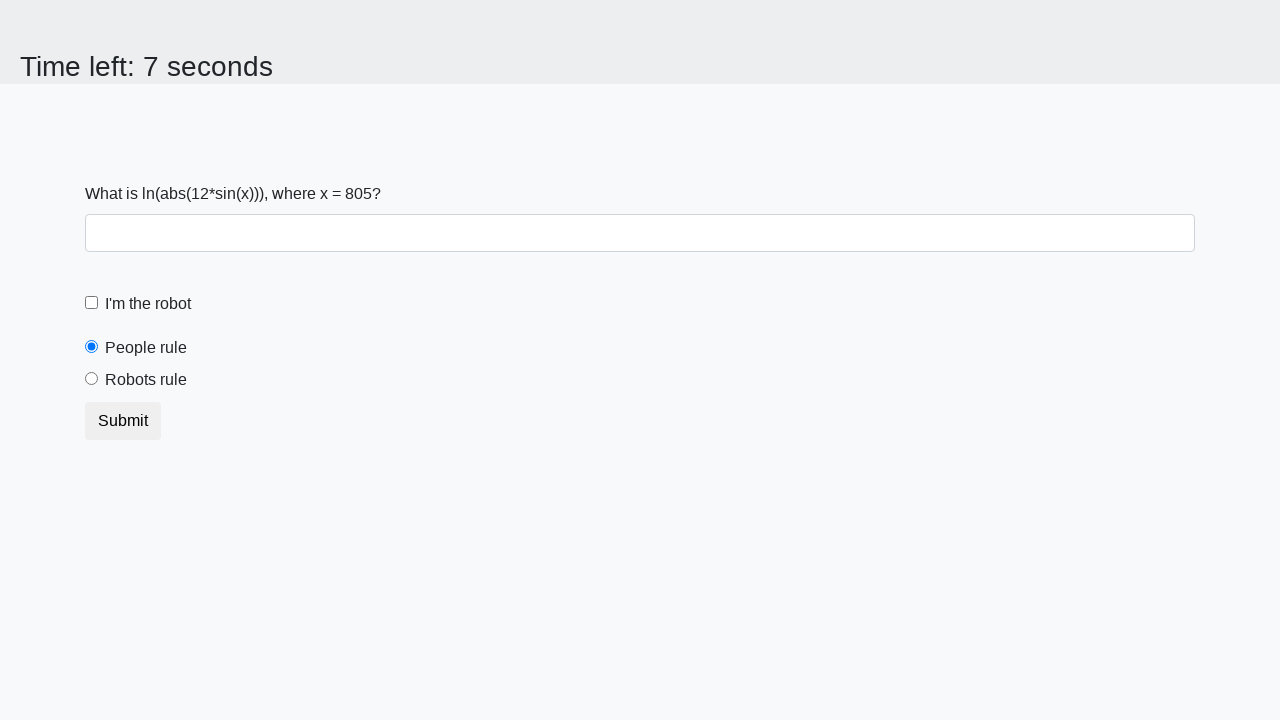

Located the x value input element on the math form
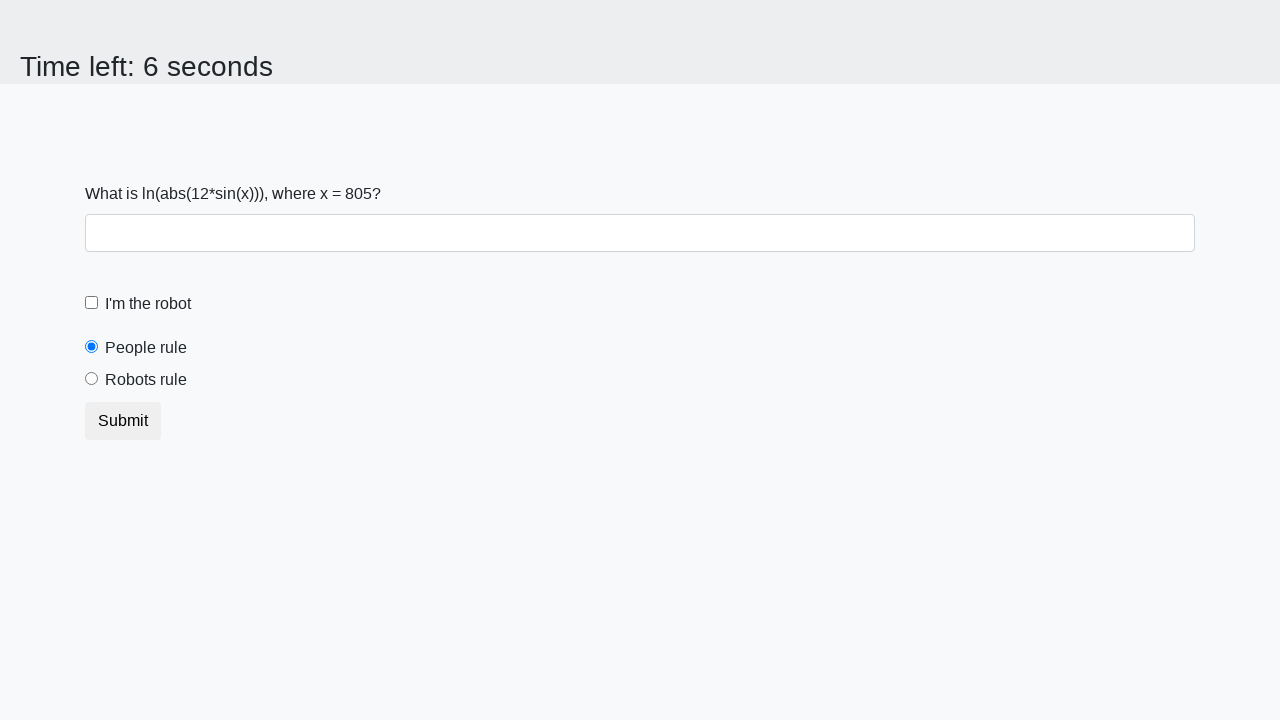

Read x value from the page: 805
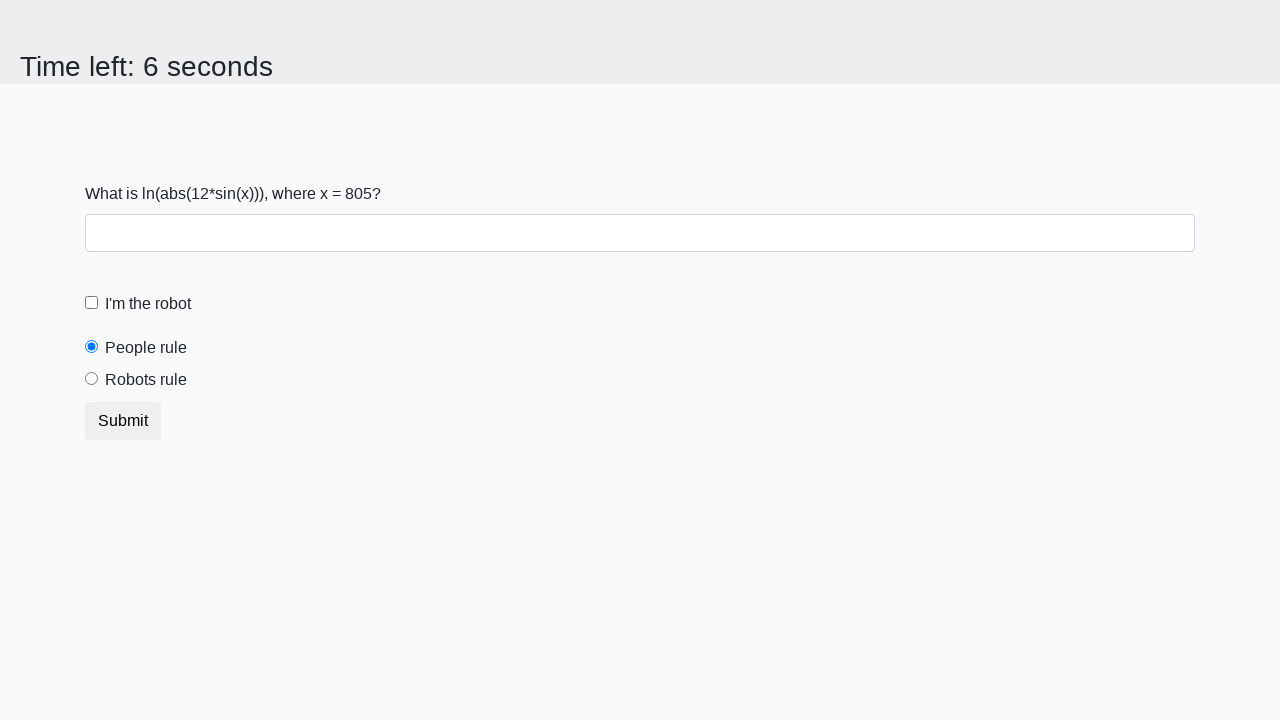

Calculated answer using formula log(abs(12*sin(x))): 2.104093765231223
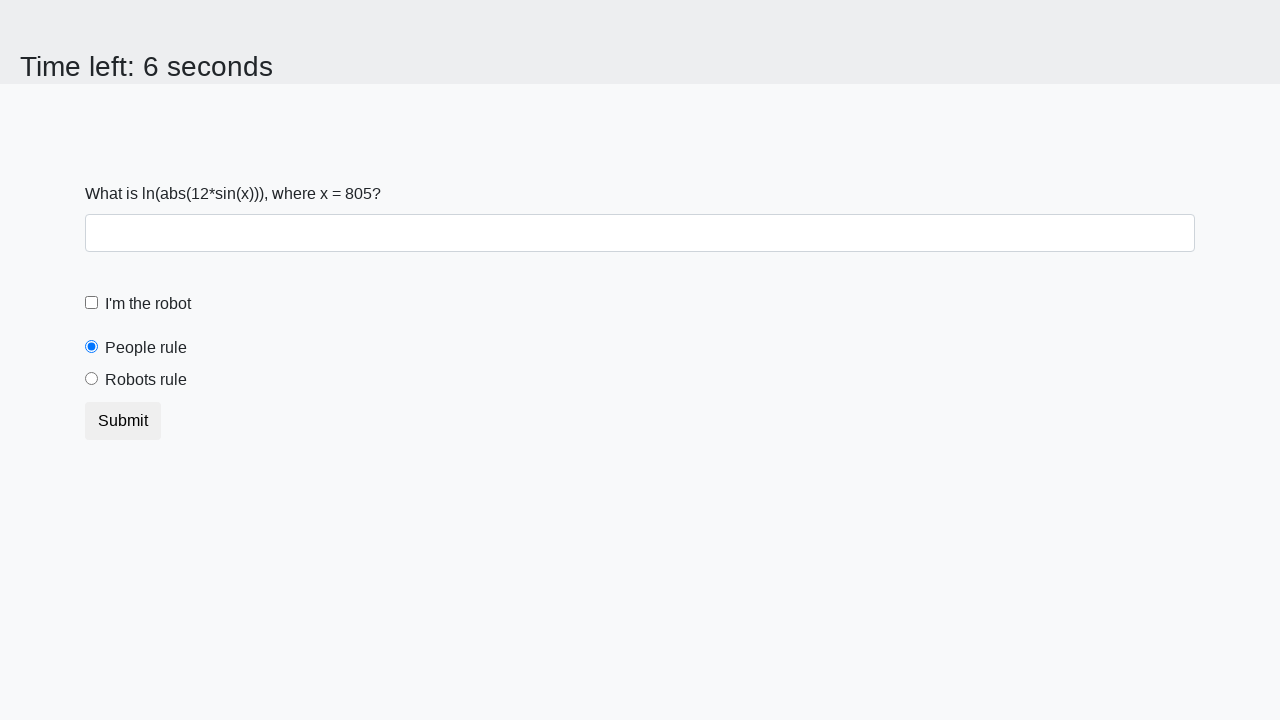

Filled answer field with calculated value: 2.104093765231223 on #answer
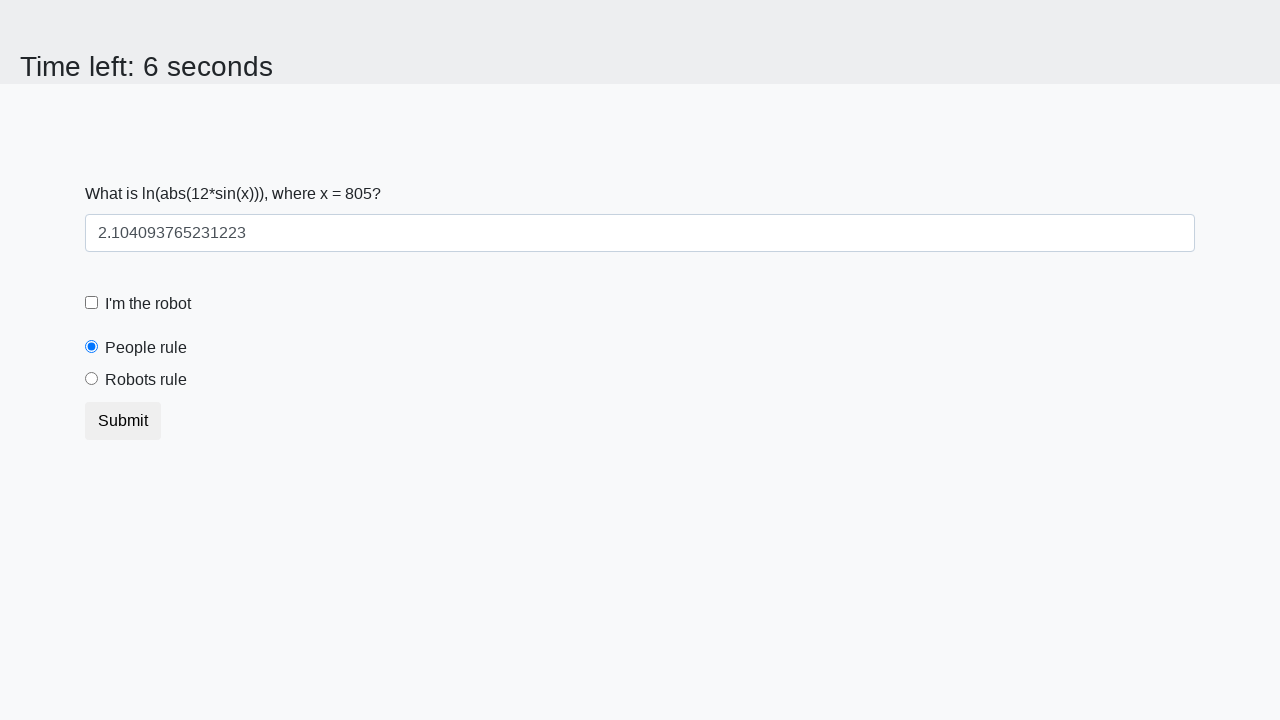

Clicked the robot checkbox at (148, 304) on label[for='robotCheckbox']
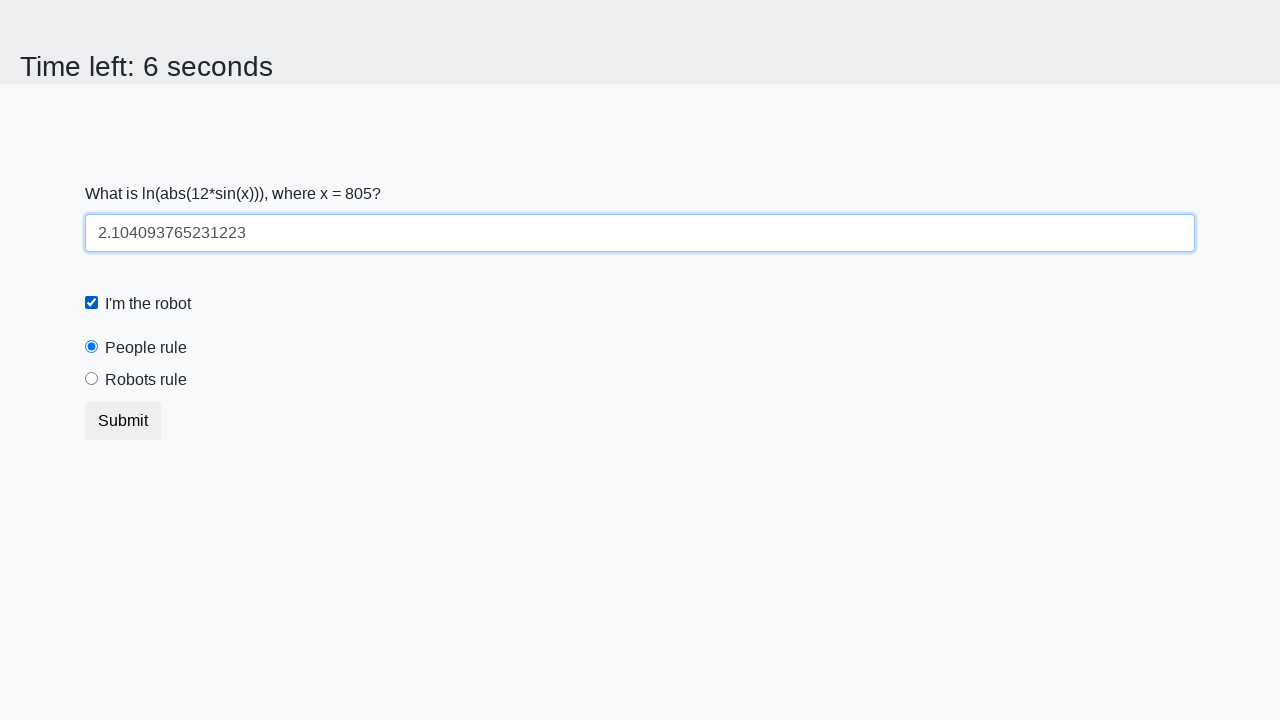

Clicked the robots rule radio button at (146, 380) on label[for='robotsRule']
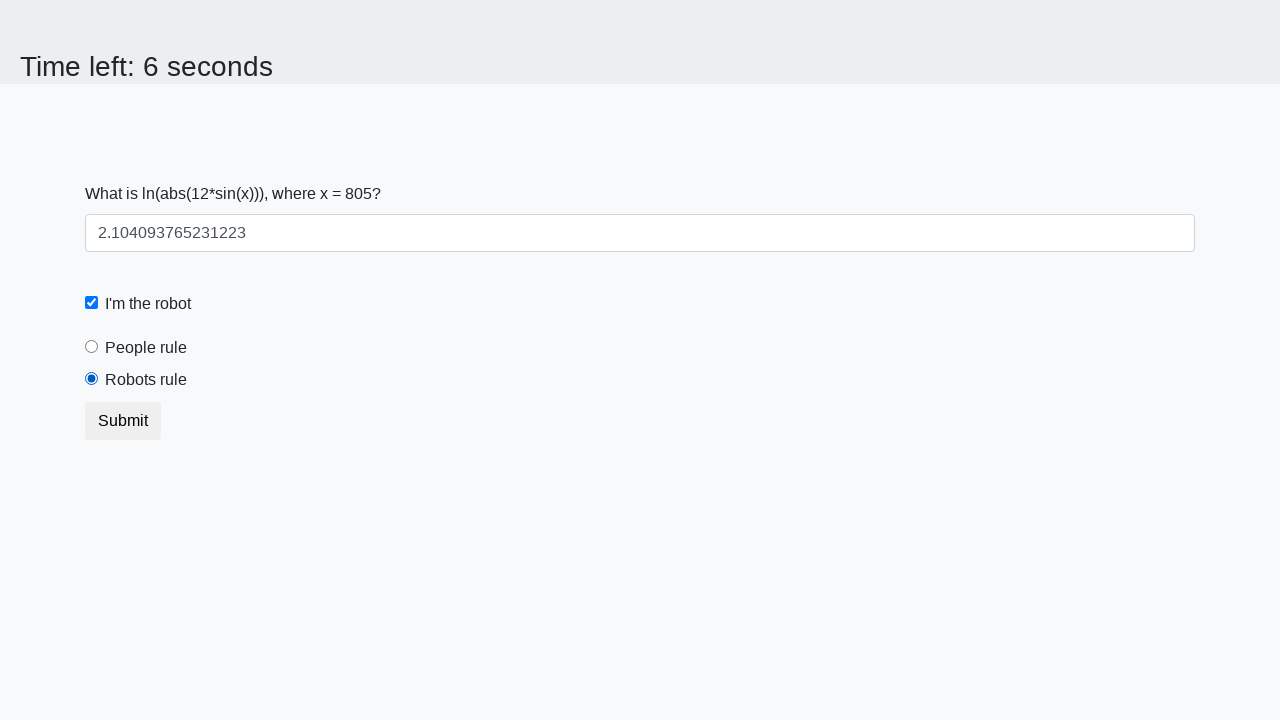

Clicked the submit button to submit the form at (123, 421) on button.btn
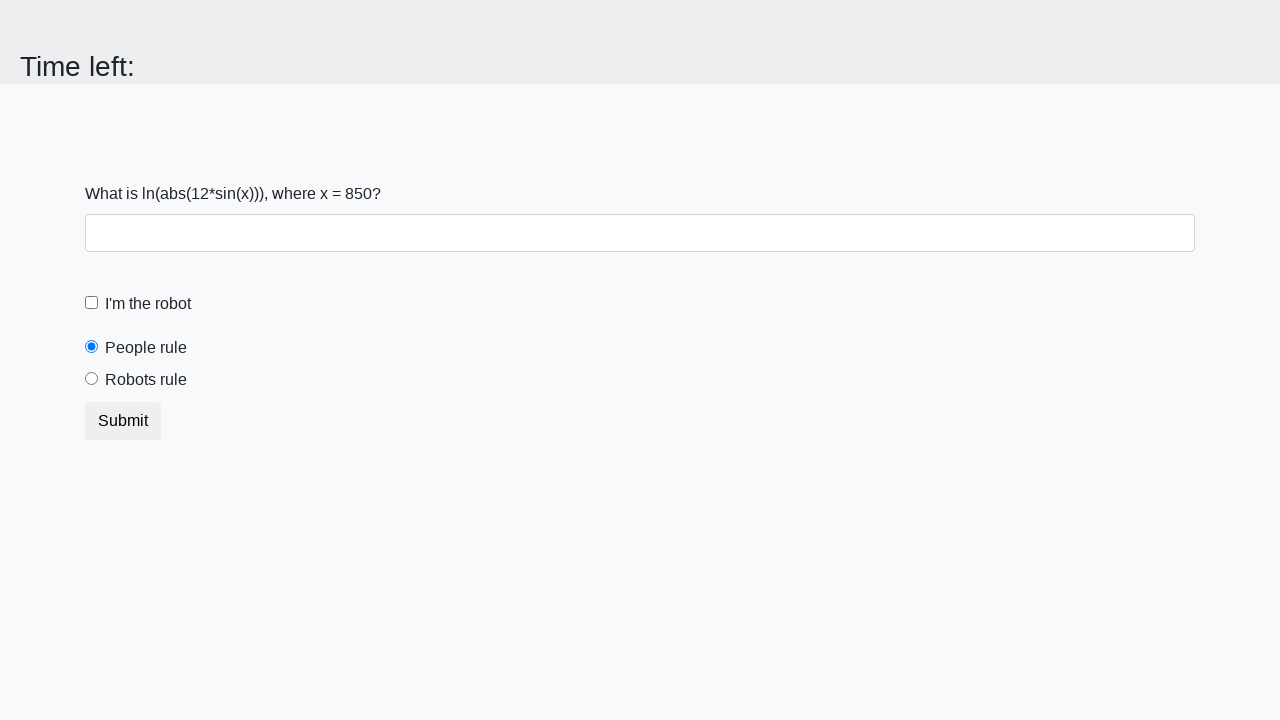

Waited 1 second for form submission to process
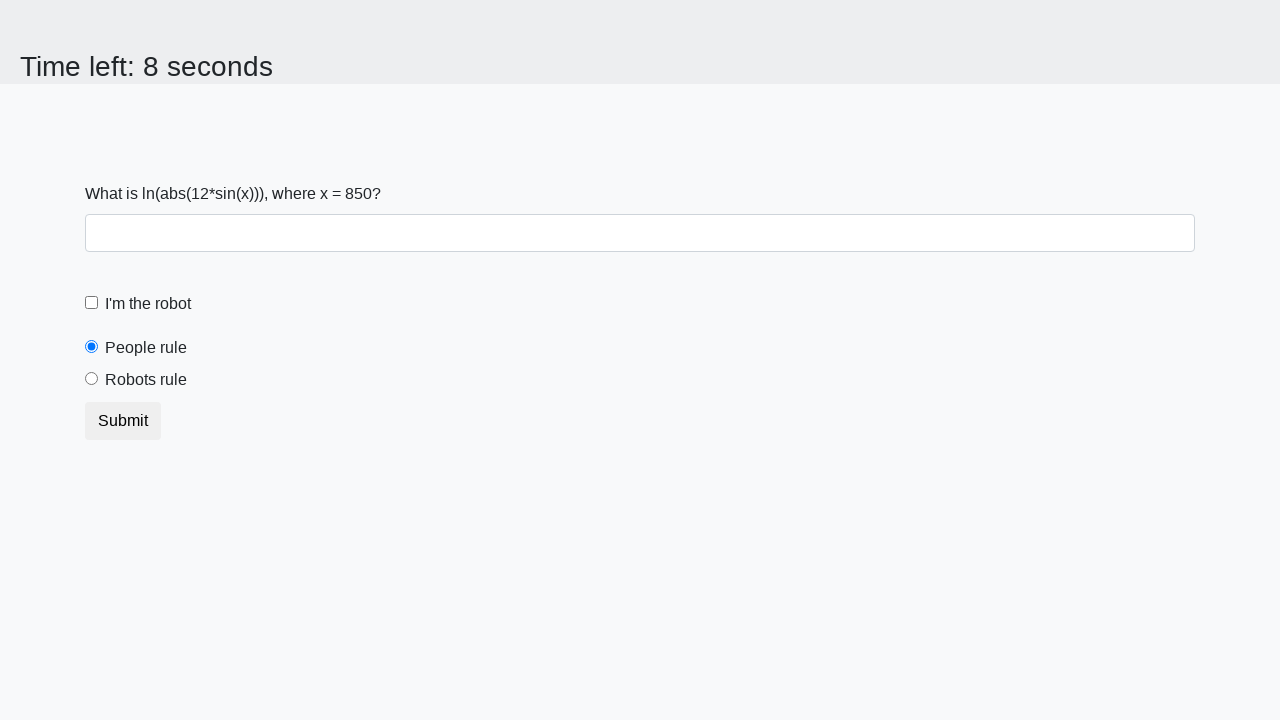

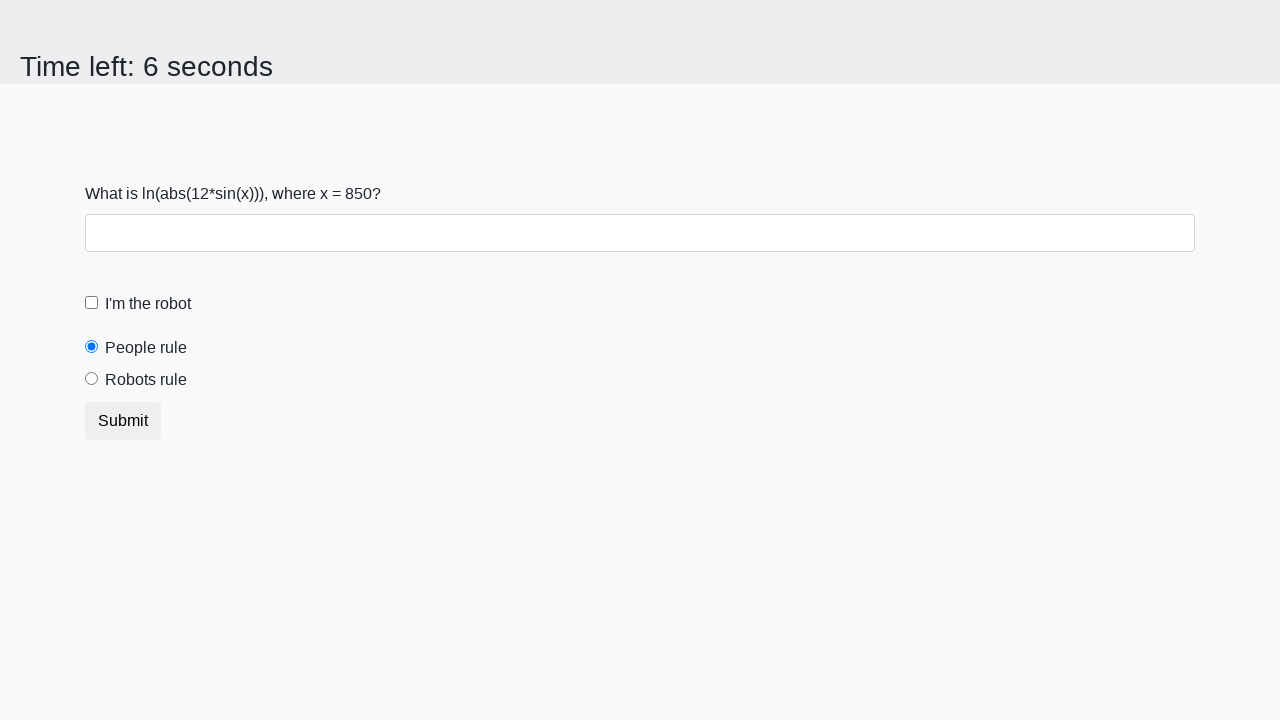